Tests keyboard actions by typing text in the first text area, selecting all with Ctrl+A, copying with Ctrl+C, tabbing to the second text area, and pasting with Ctrl+V to verify text comparison functionality.

Starting URL: https://text-compare.com/

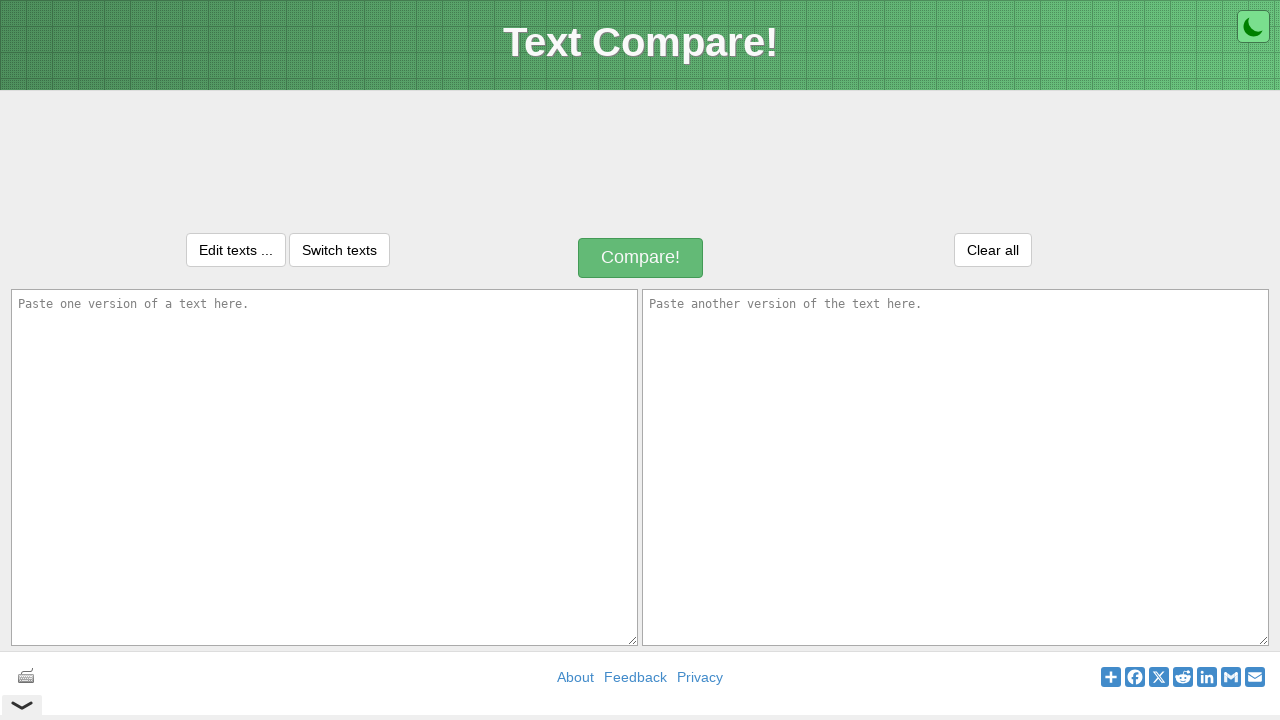

Filled first text area with sample text on #inputText1
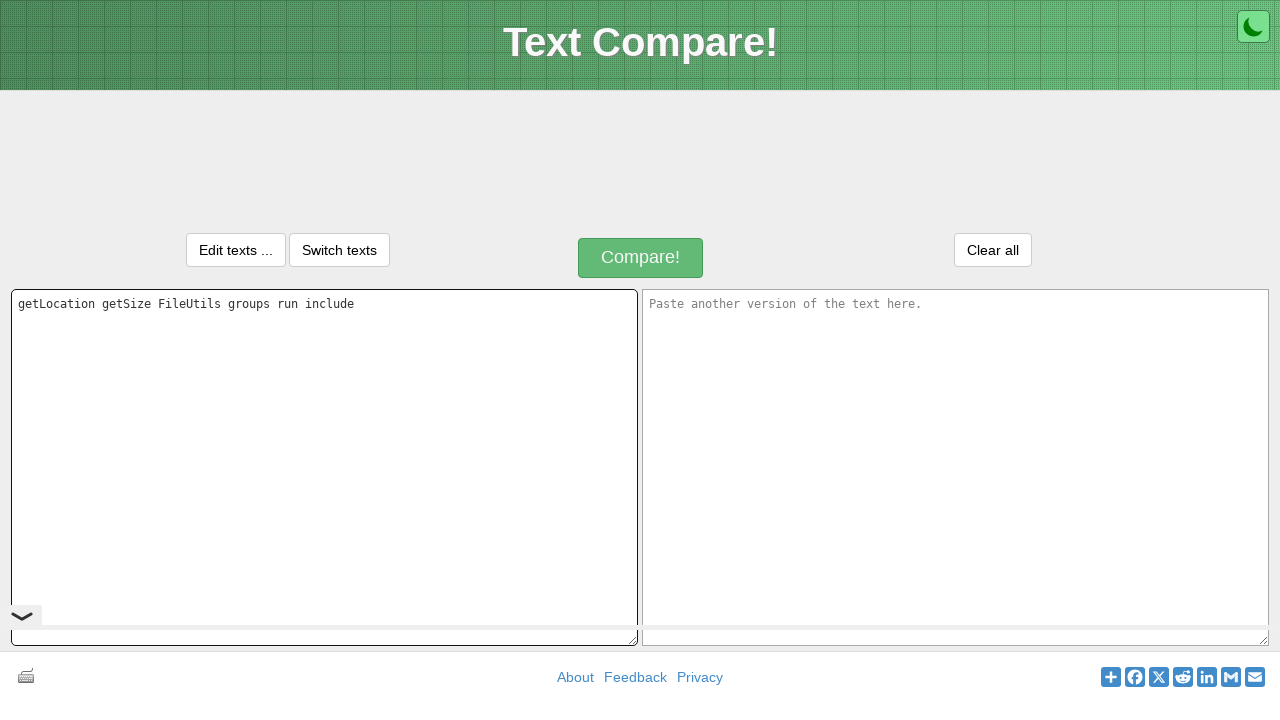

Clicked on first text area to focus it at (324, 467) on #inputText1
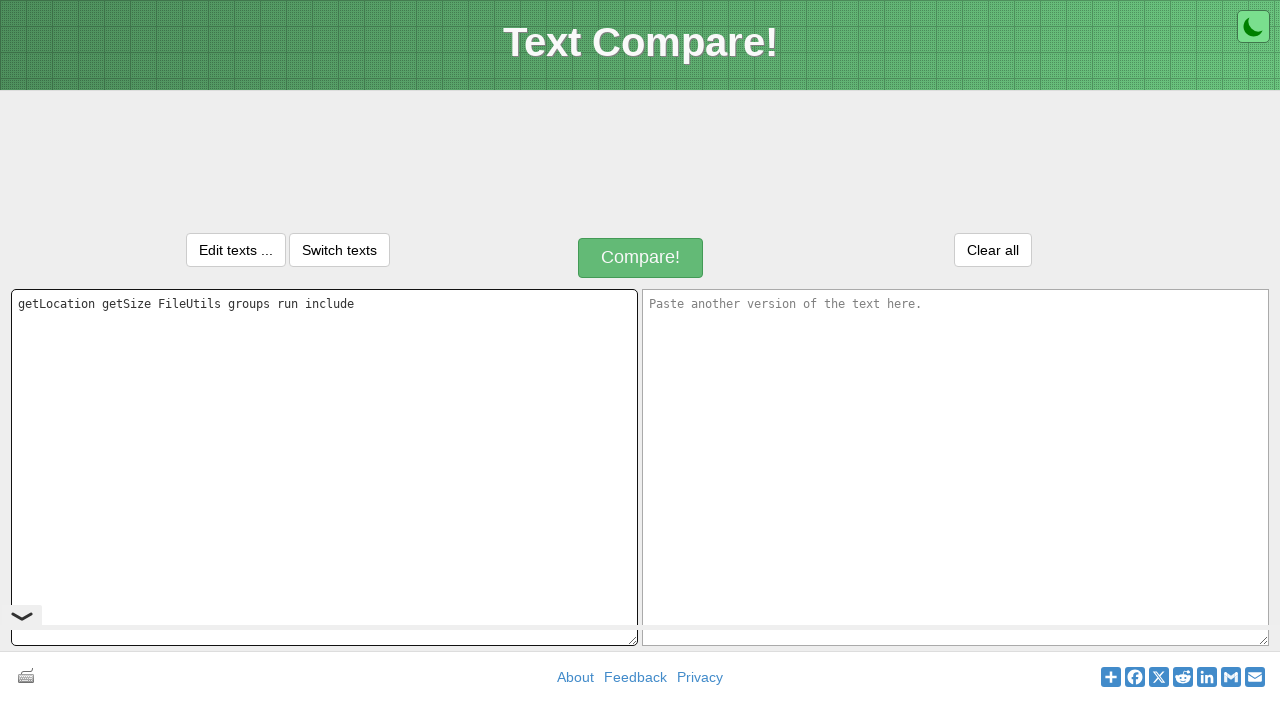

Selected all text in first text area with Ctrl+A
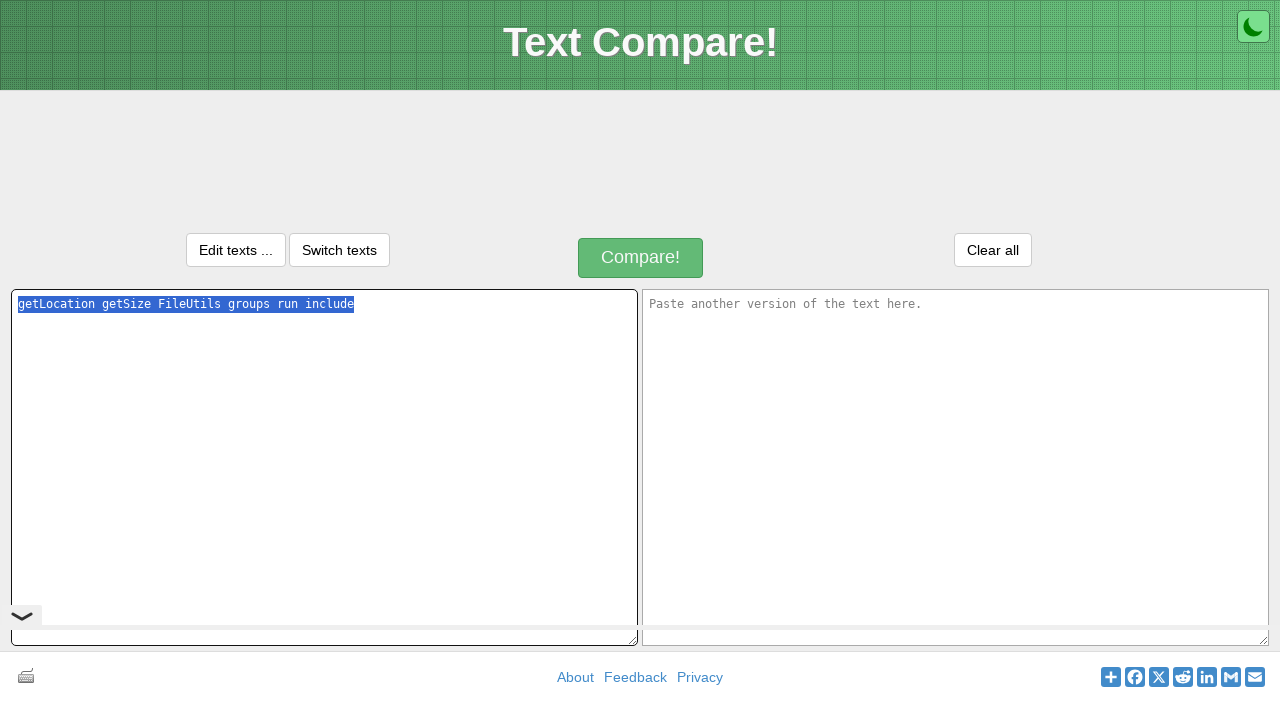

Copied selected text with Ctrl+C
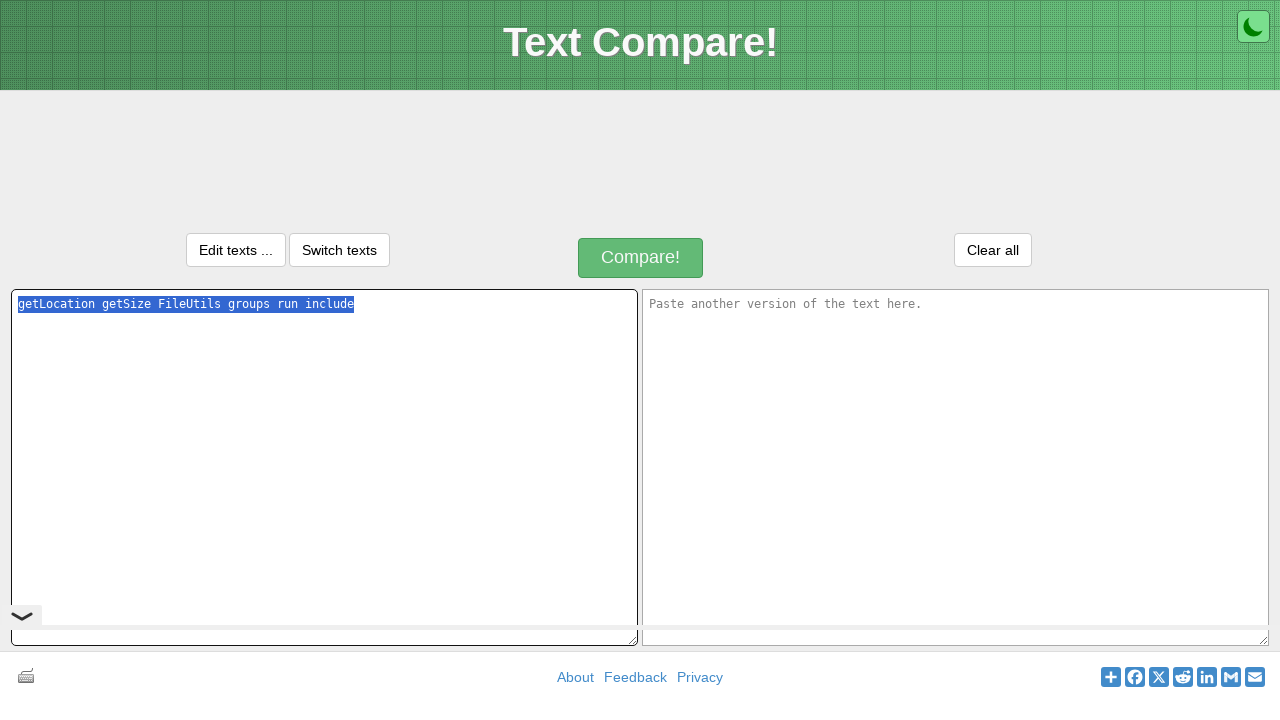

Tabbed to second text area
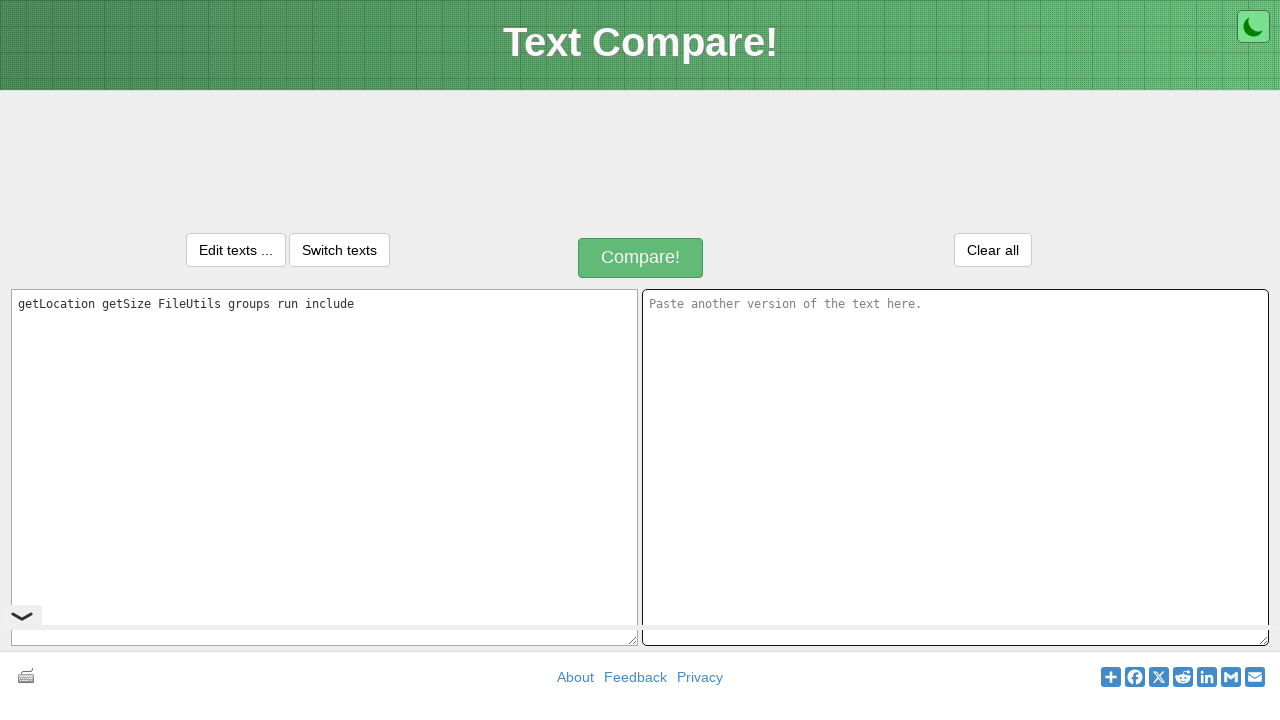

Pasted copied text into second text area with Ctrl+V
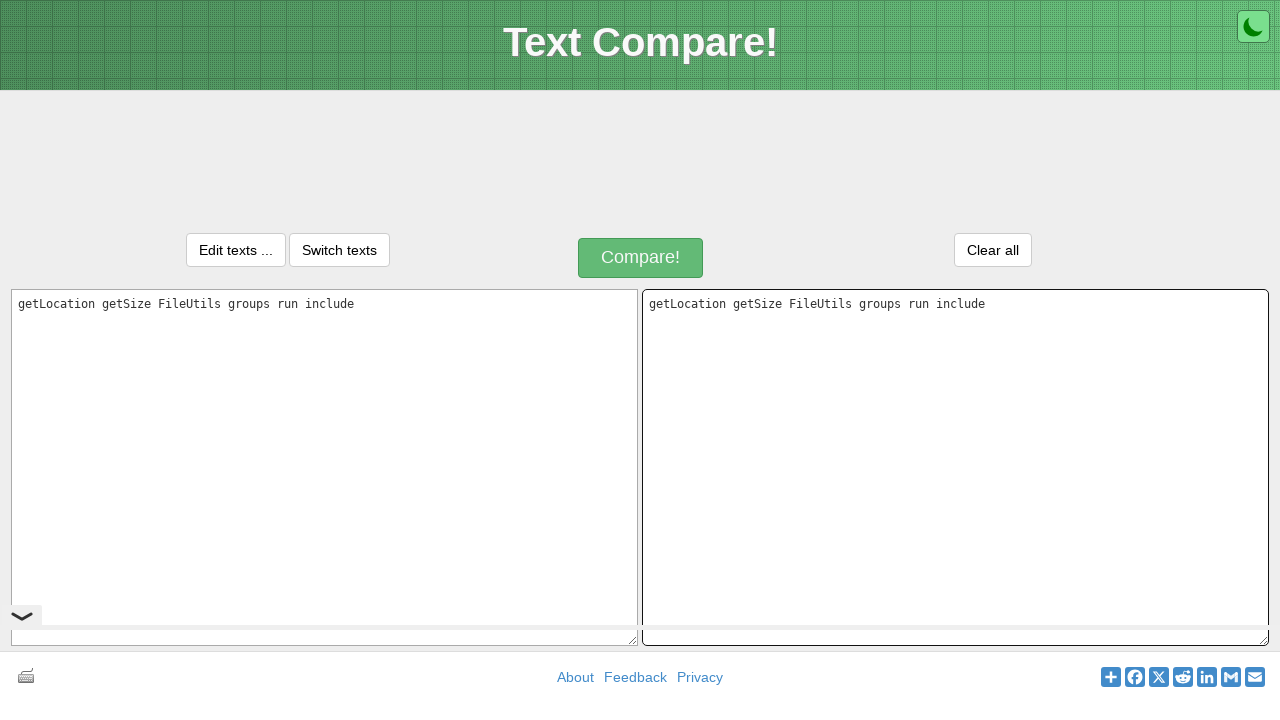

Waited for paste action to complete
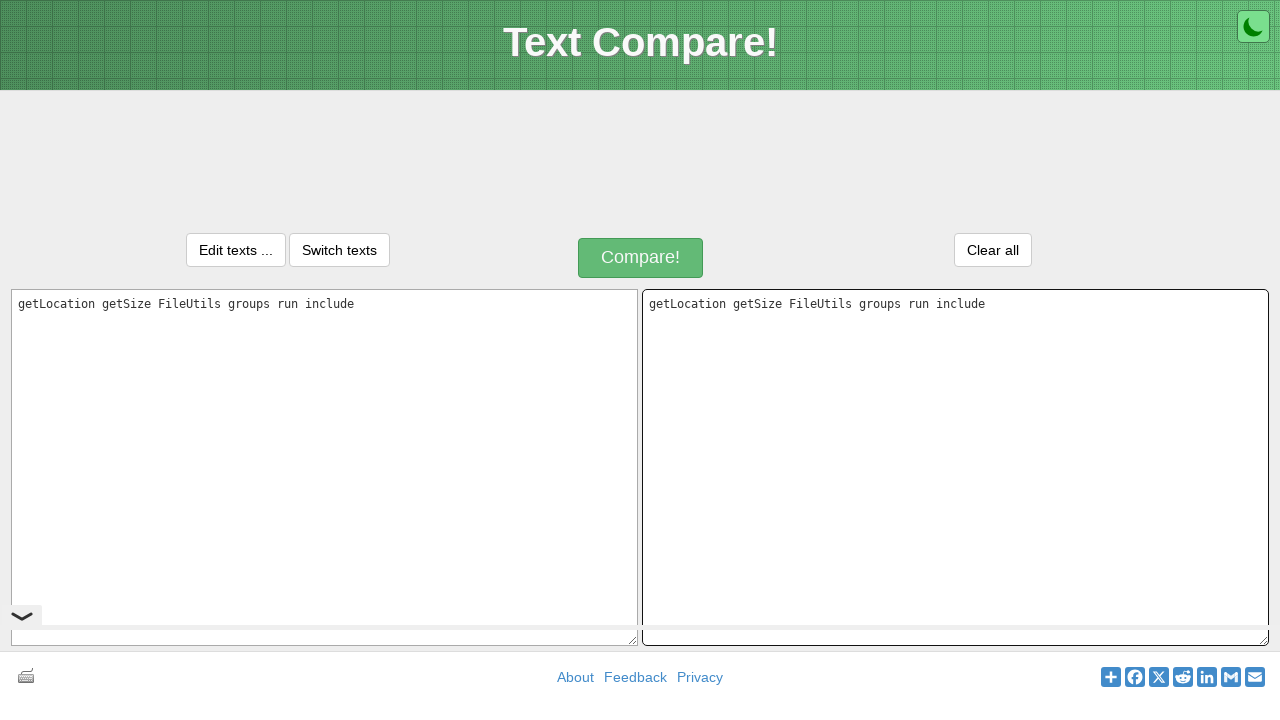

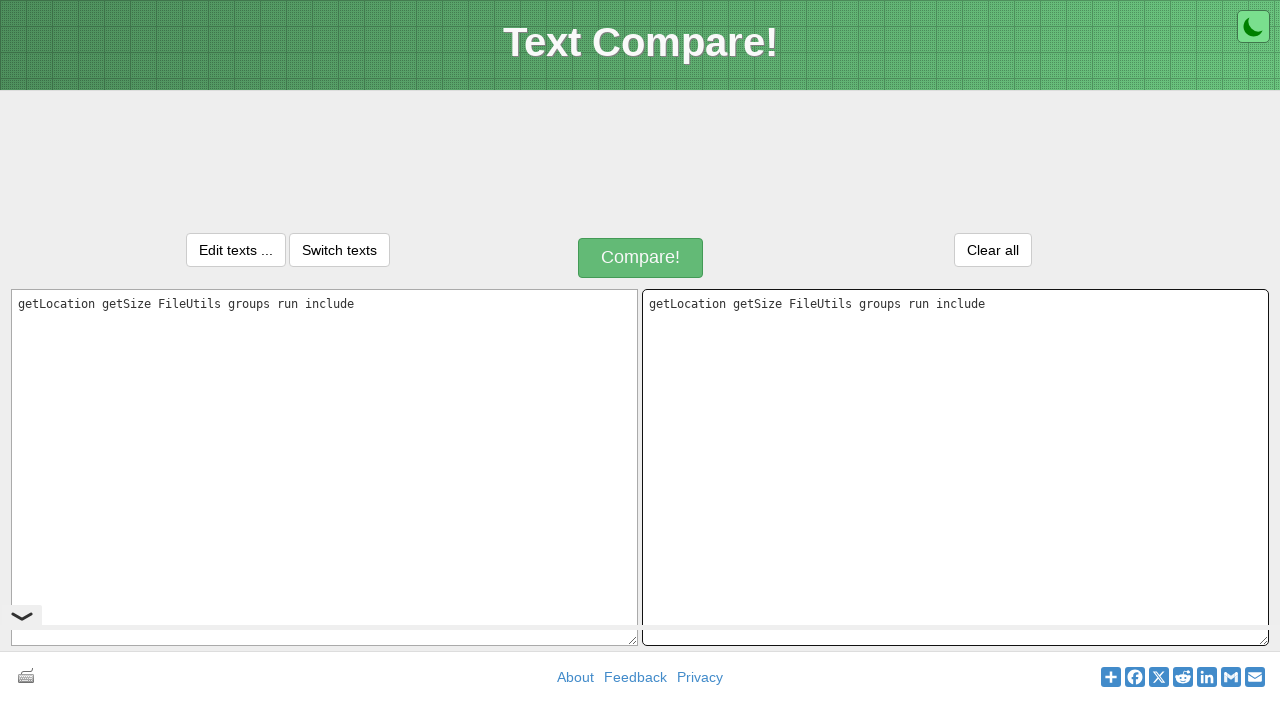